Tests pagination by navigating through pages to find items containing "Beans" and retrieving their prices

Starting URL: https://rahulshettyacademy.com/seleniumPractise/#/offers

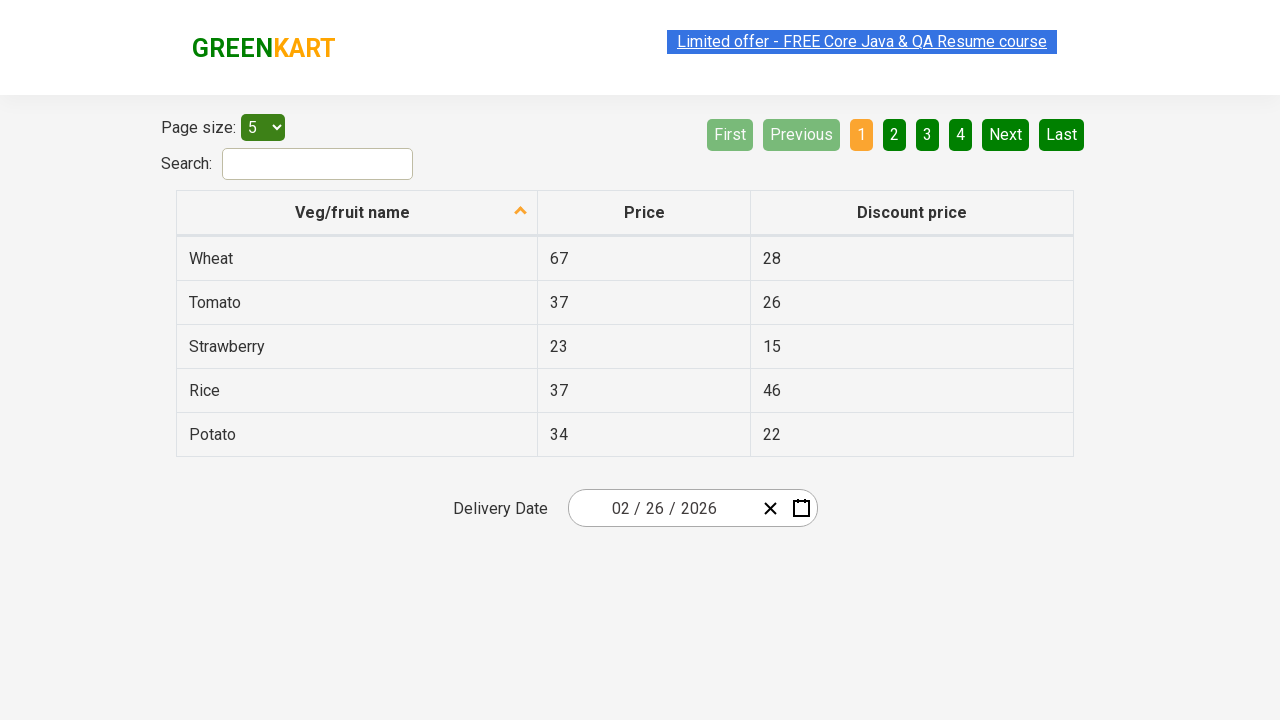

Located all table cells on current page and filtered for 'Beans'
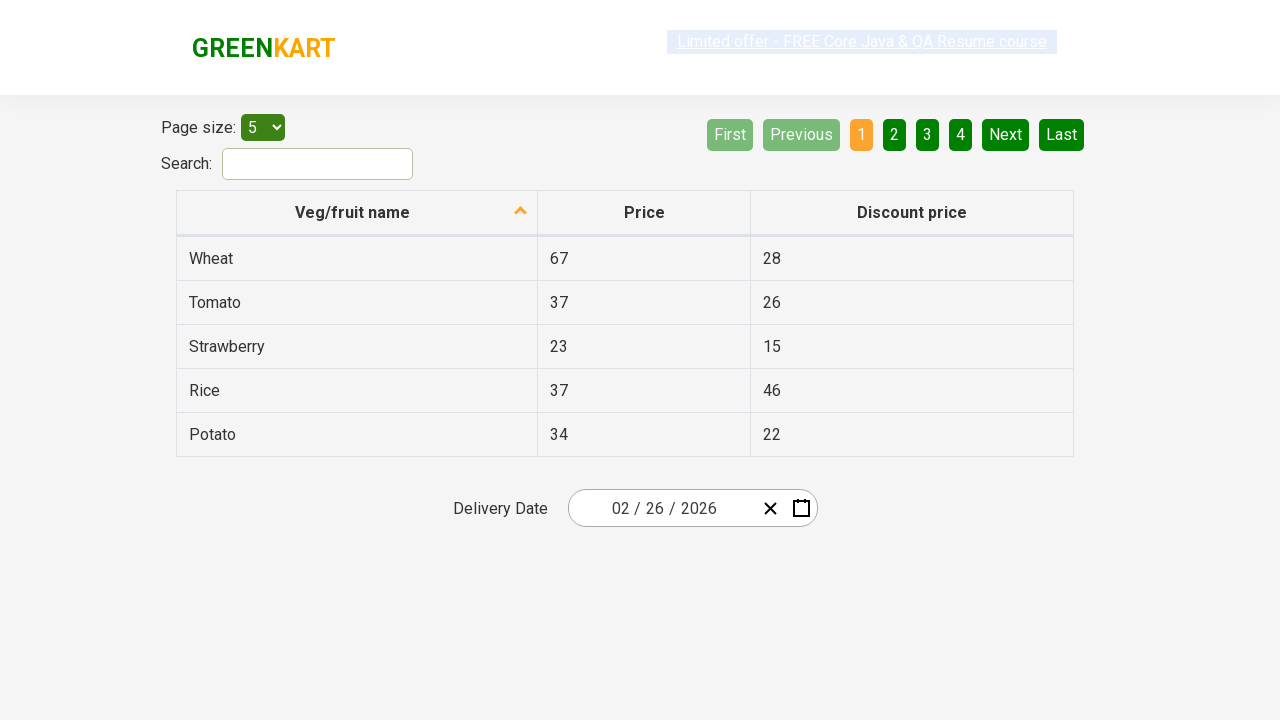

Clicked 'Next' pagination button to go to next page at (1006, 134) on a[aria-label='Next']
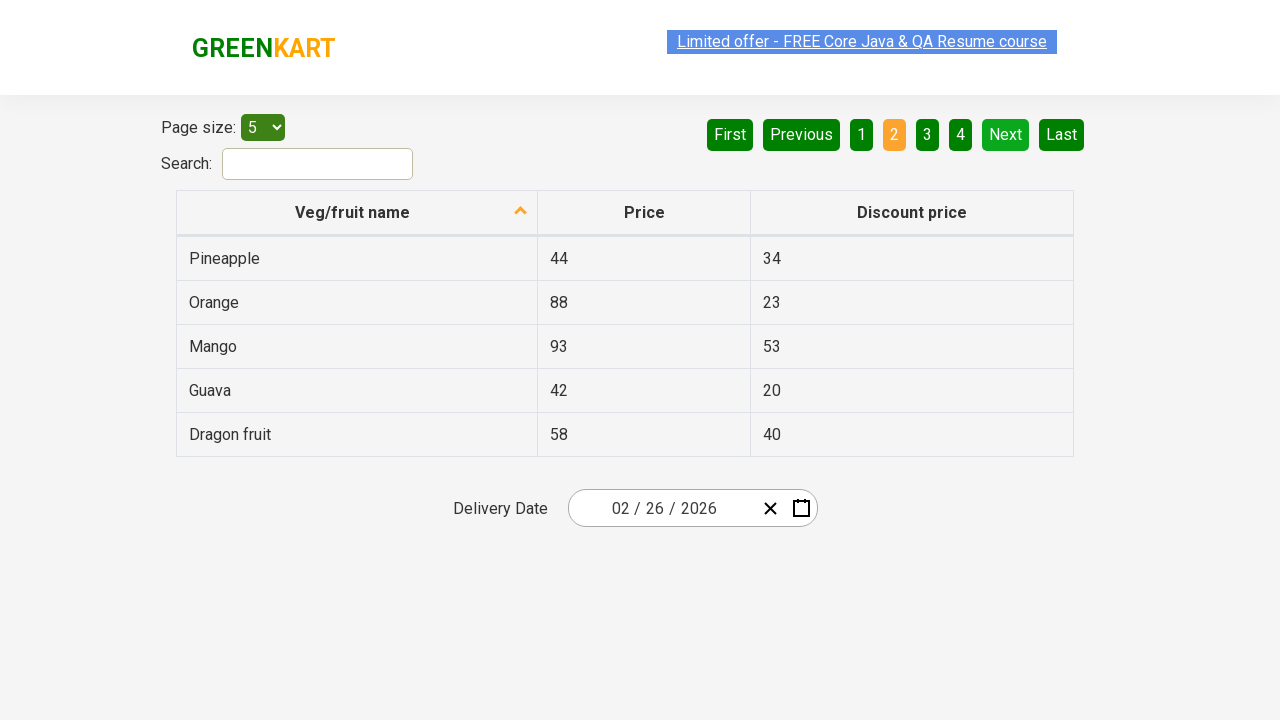

Waited 500ms for next page to load
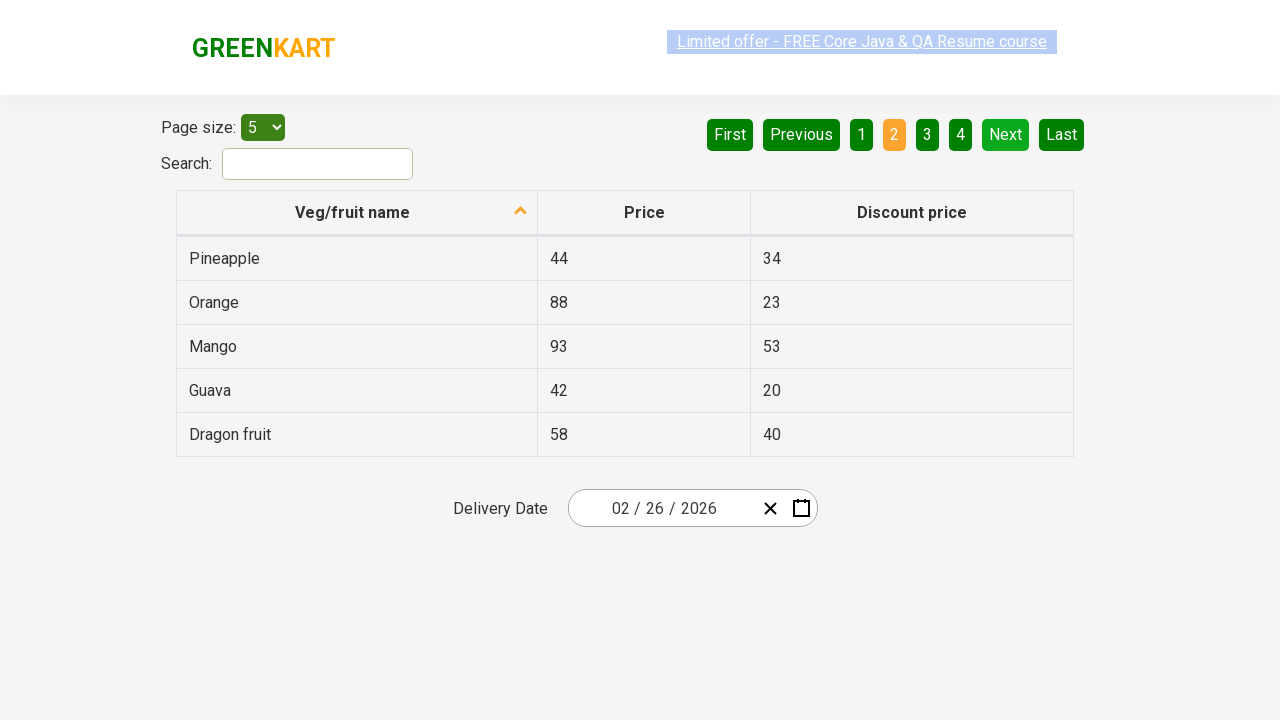

Located all table cells on current page and filtered for 'Beans'
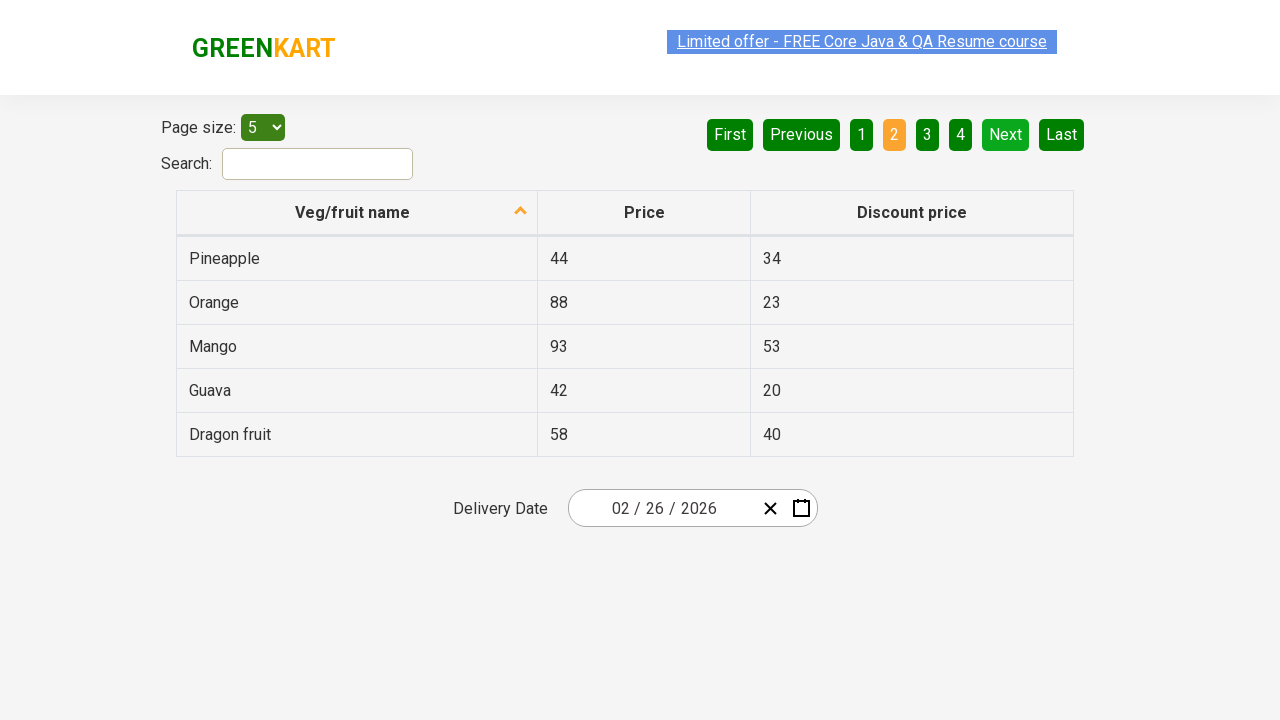

Clicked 'Next' pagination button to go to next page at (1006, 134) on a[aria-label='Next']
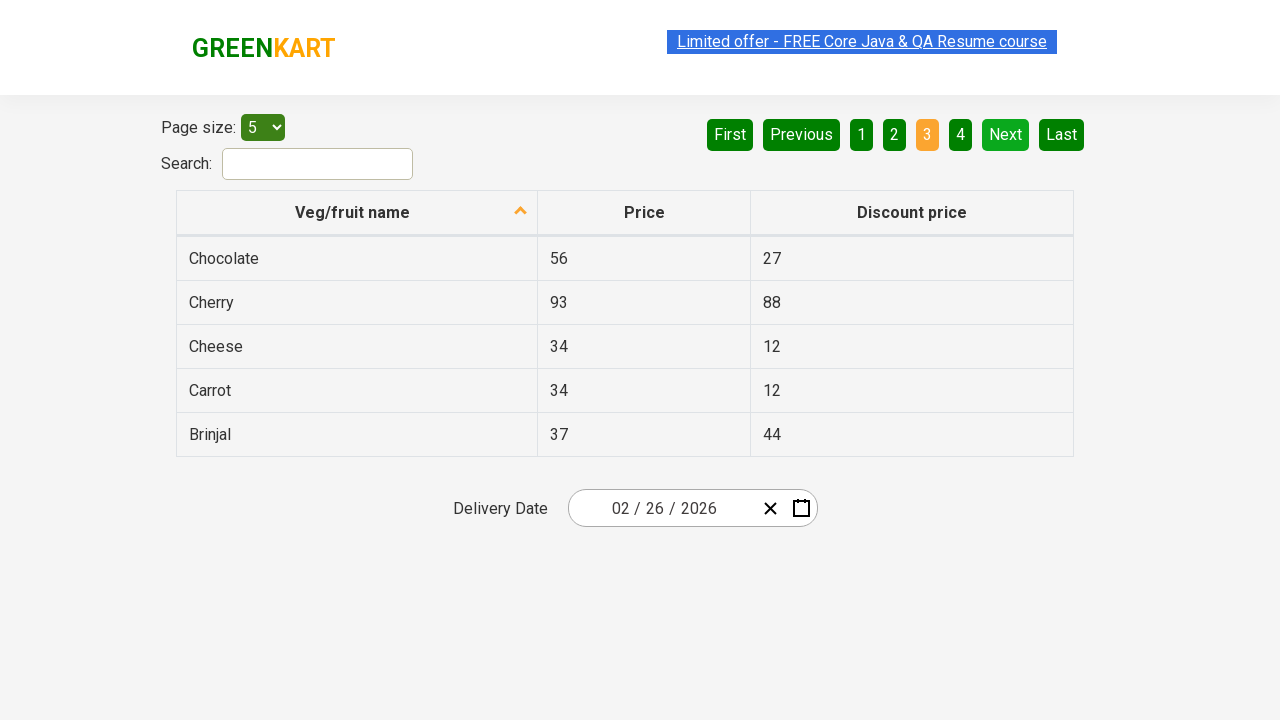

Waited 500ms for next page to load
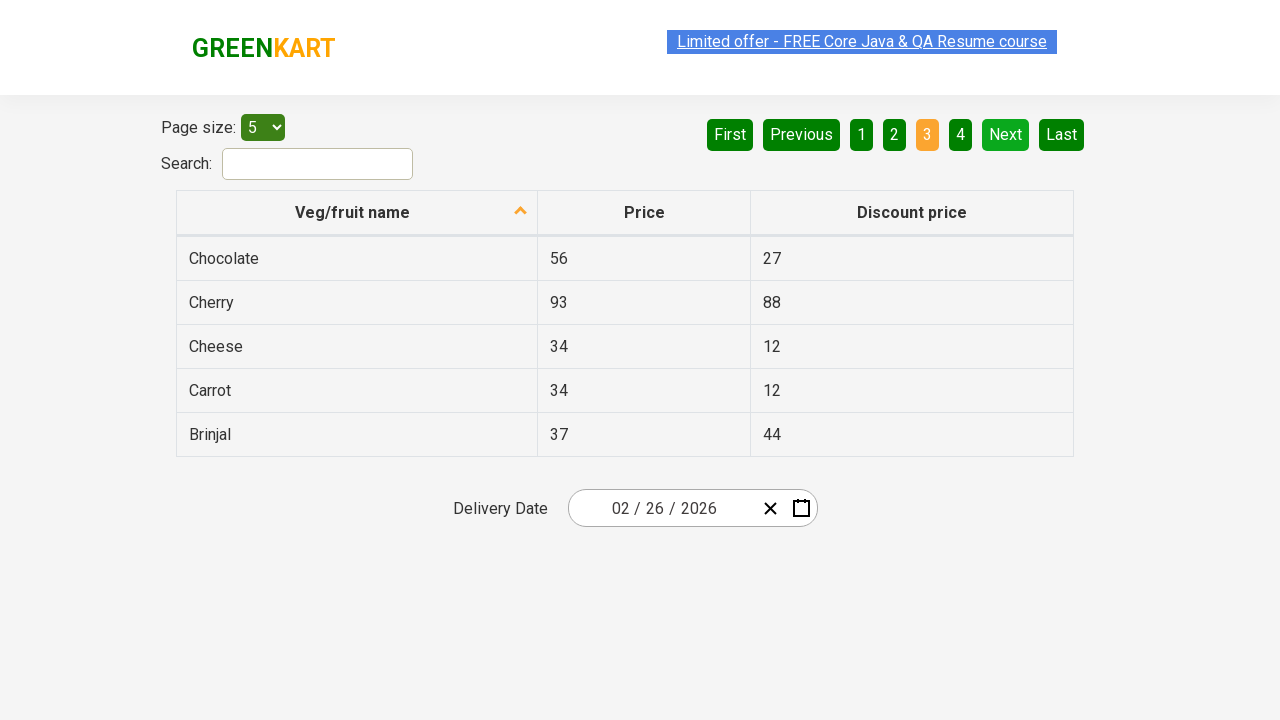

Located all table cells on current page and filtered for 'Beans'
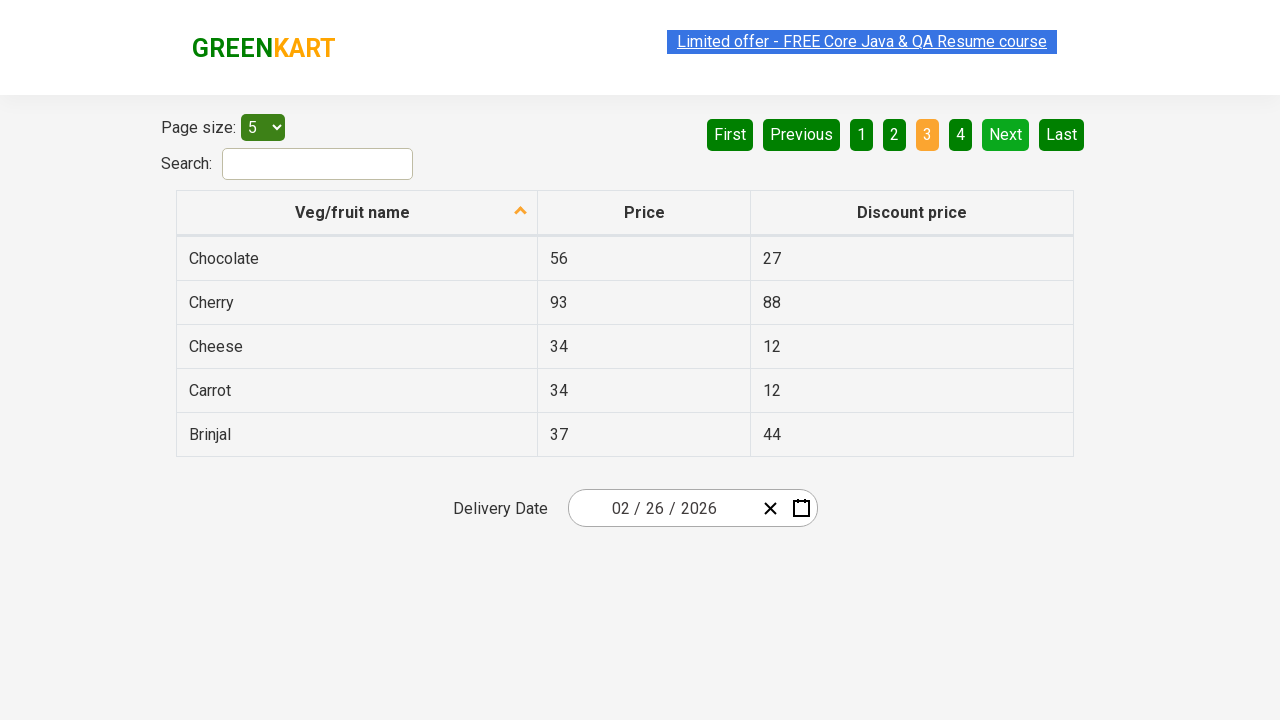

Clicked 'Next' pagination button to go to next page at (1006, 134) on a[aria-label='Next']
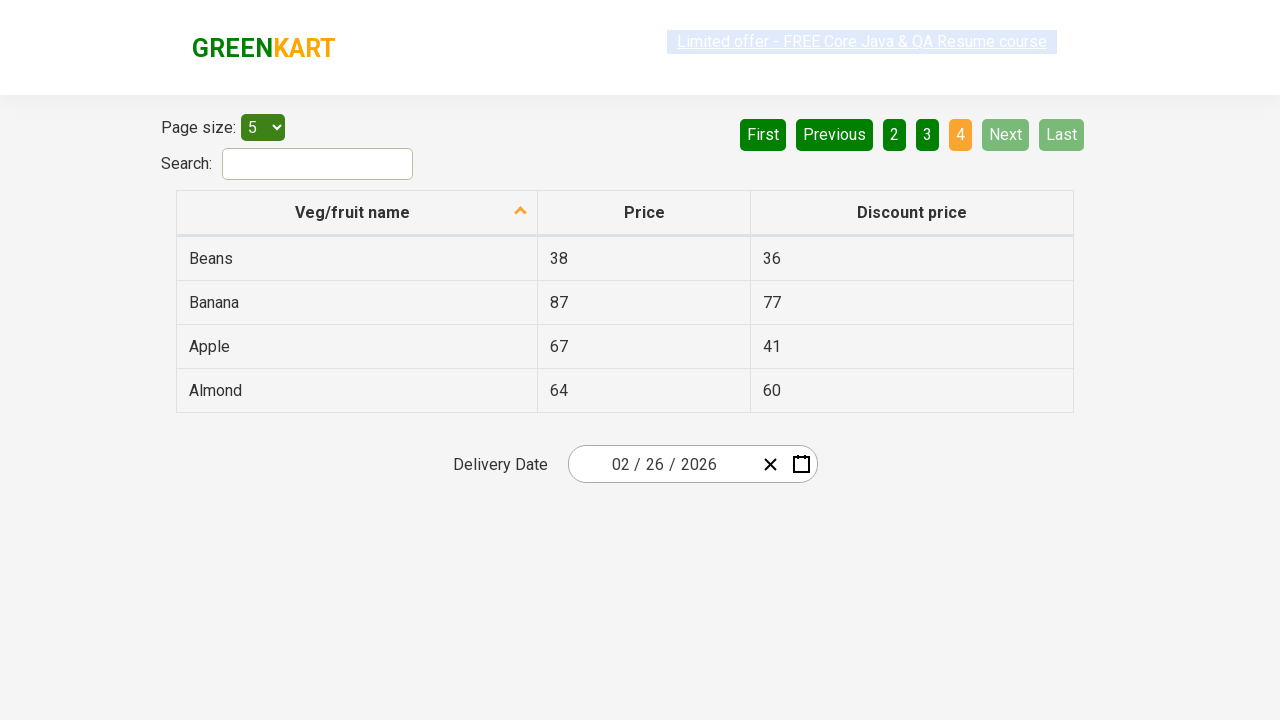

Waited 500ms for next page to load
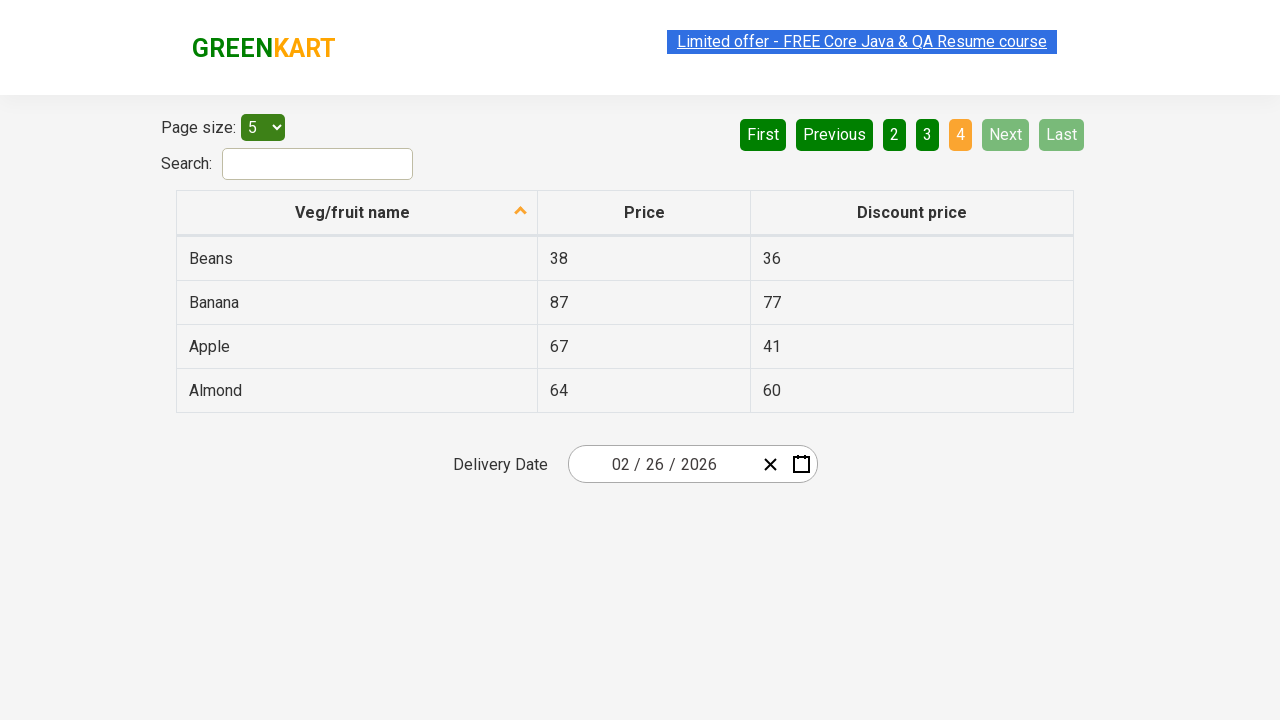

Located all table cells on current page and filtered for 'Beans'
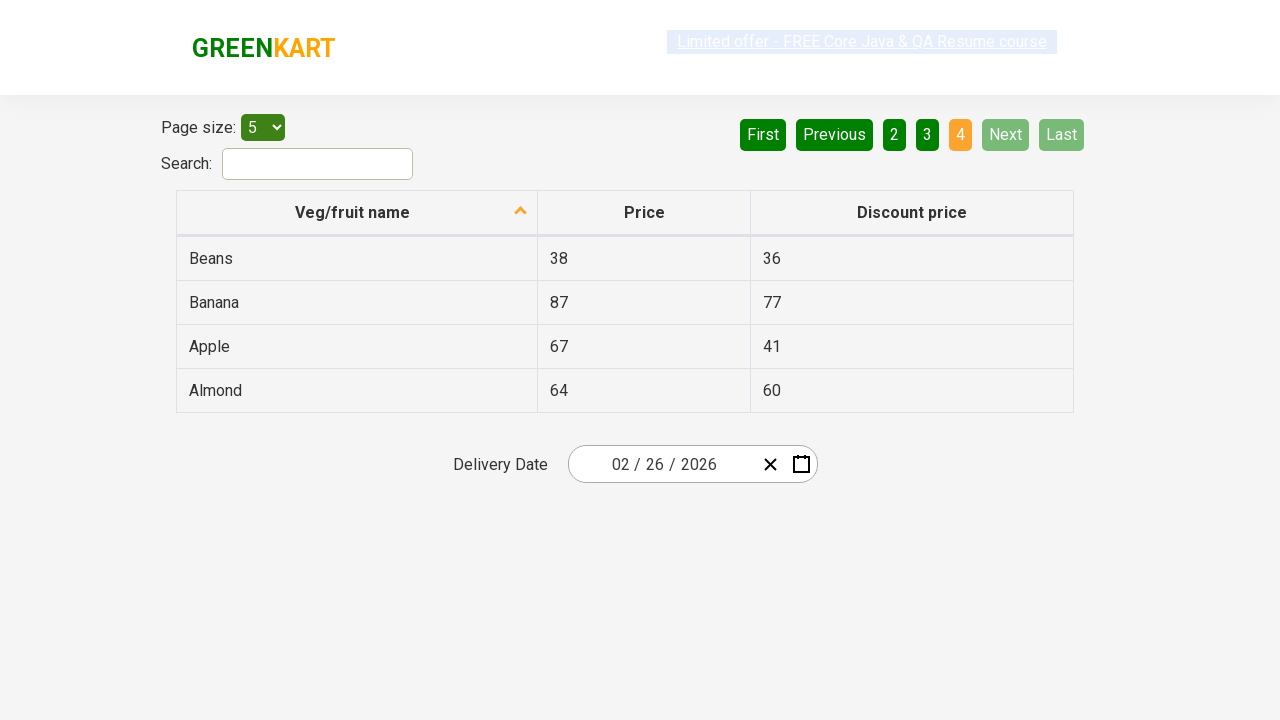

Retrieved price for Beans item: 38
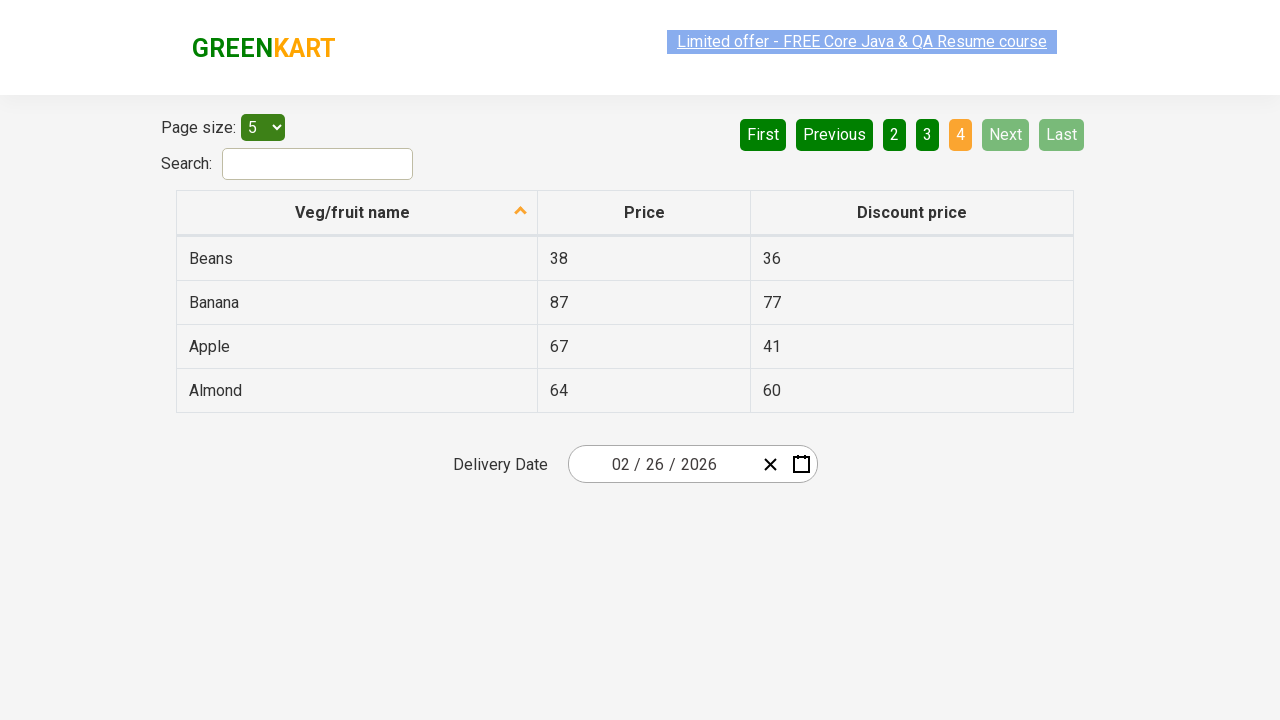

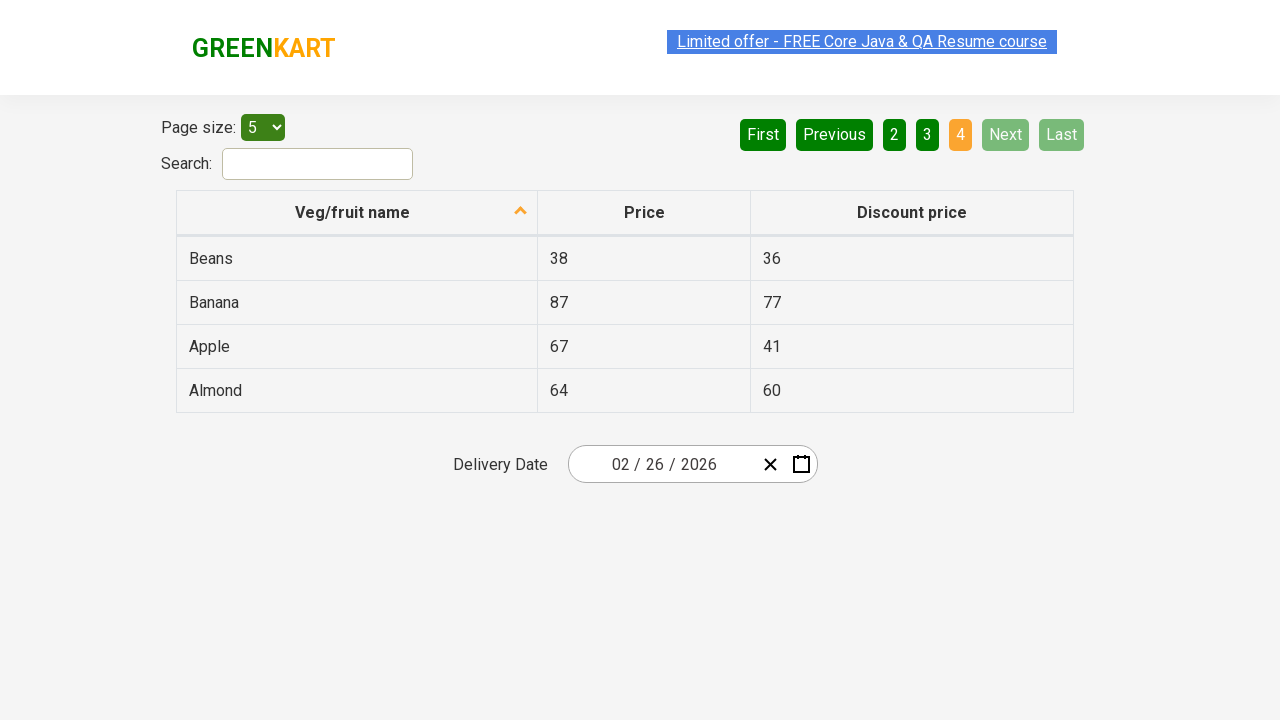